Tests clicking on a link at example.com and waiting for the new page to load

Starting URL: https://example.com

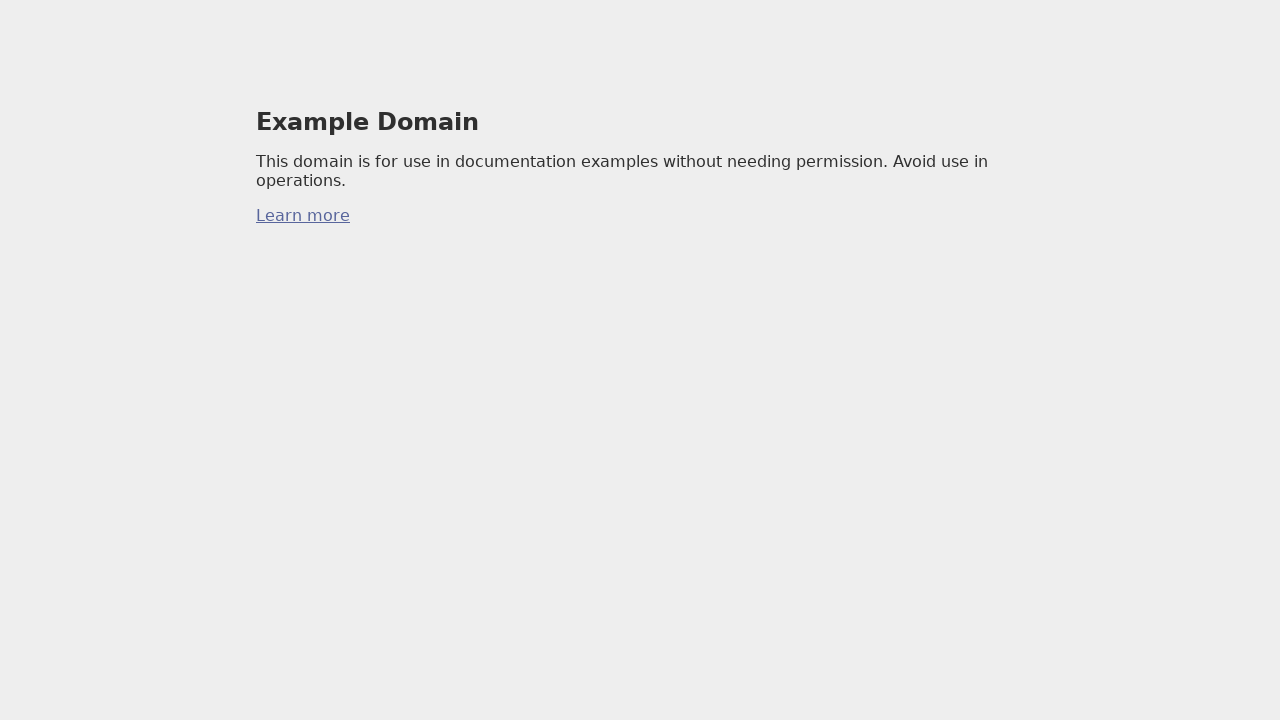

Clicked the first link on the page at (303, 216) on a
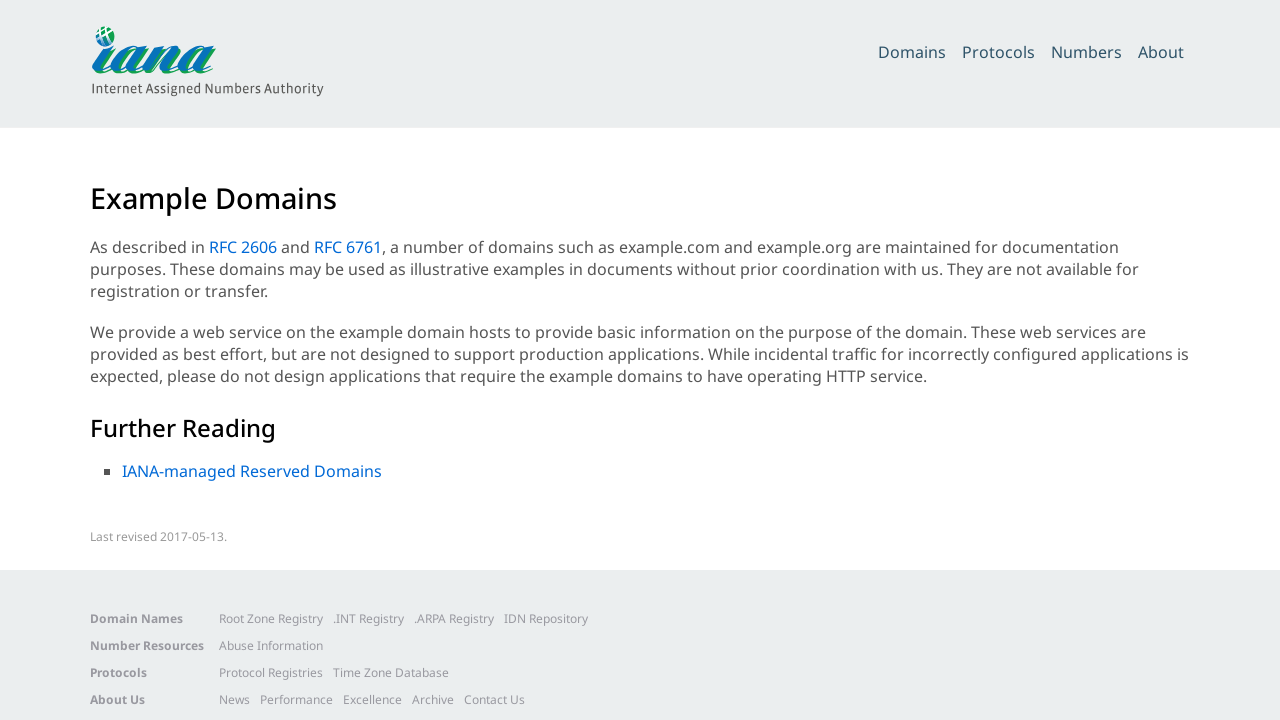

Waited for the new page to fully load
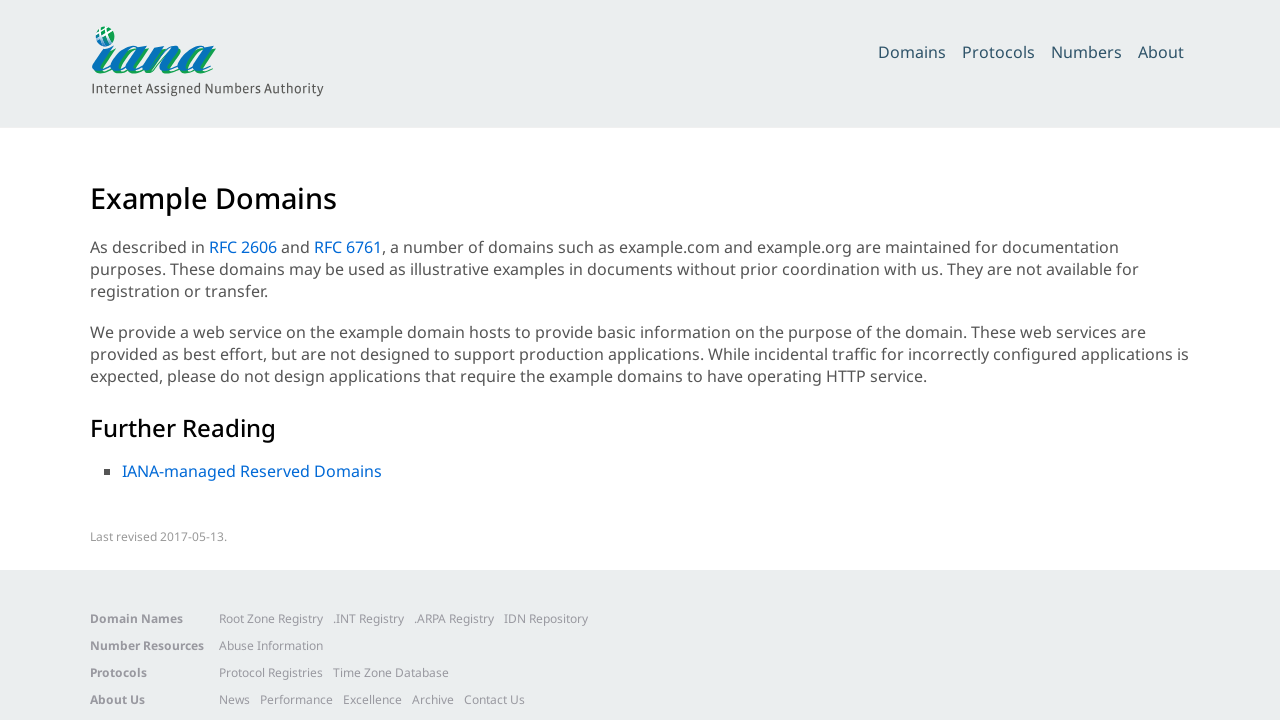

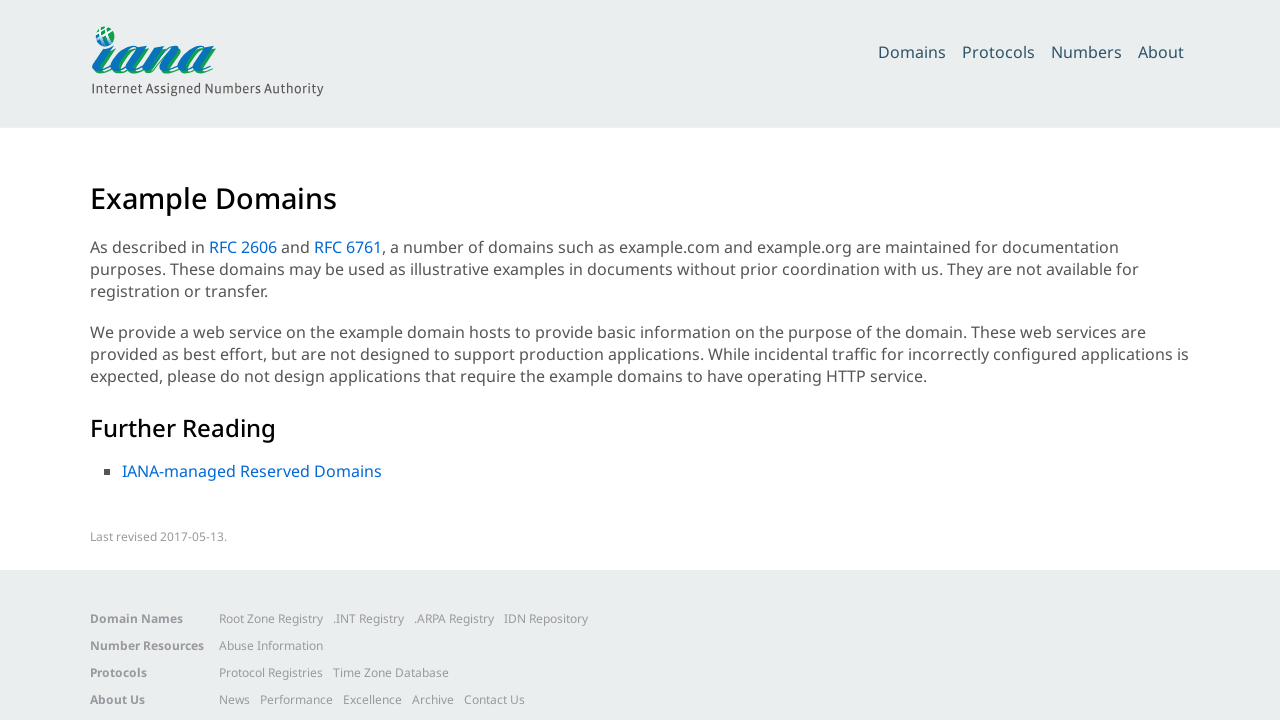